Tests form validation by attempting to sign up with empty name and email fields

Starting URL: https://automationexercise.com

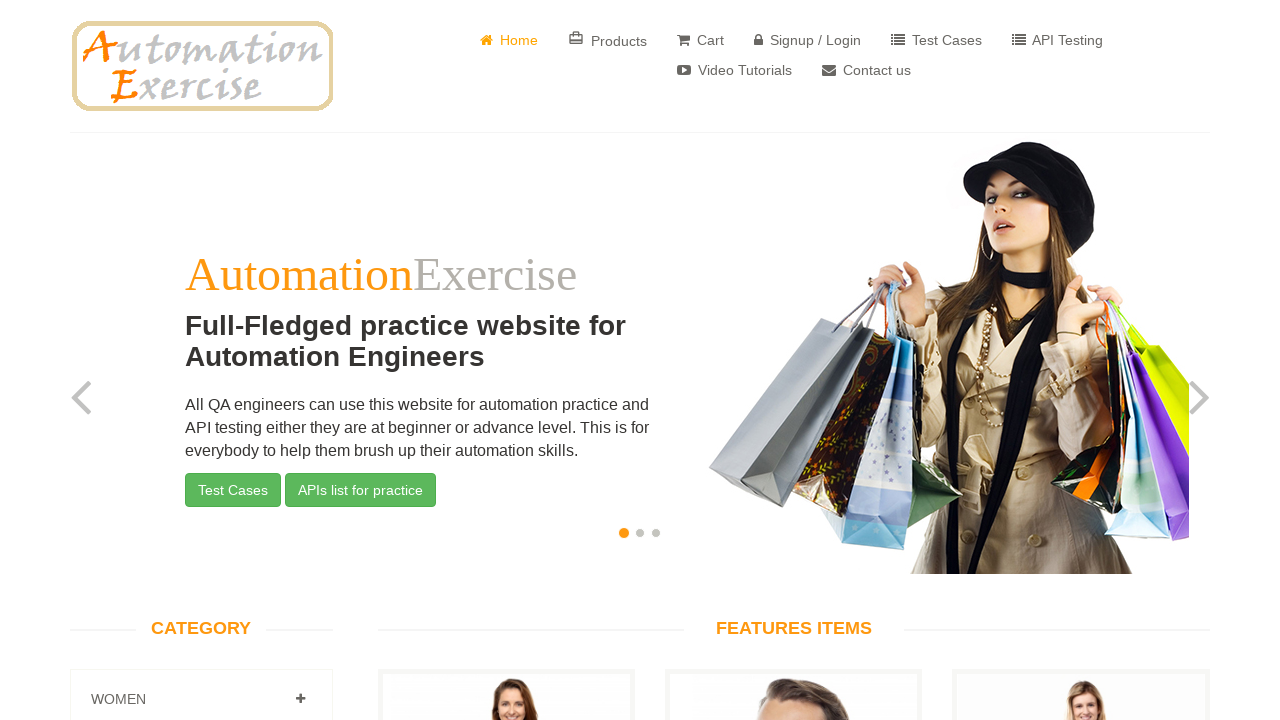

Clicked on Sign up / Login link at (808, 40) on a[href='/login']
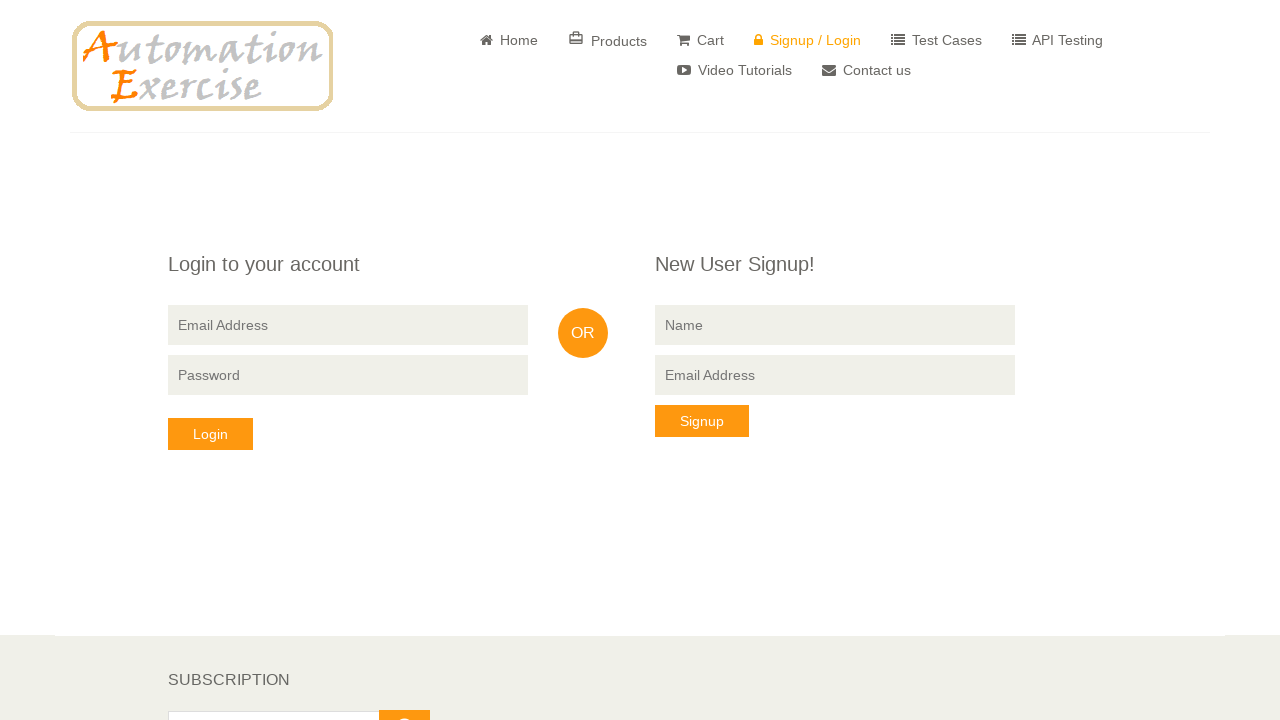

Sign up form became visible
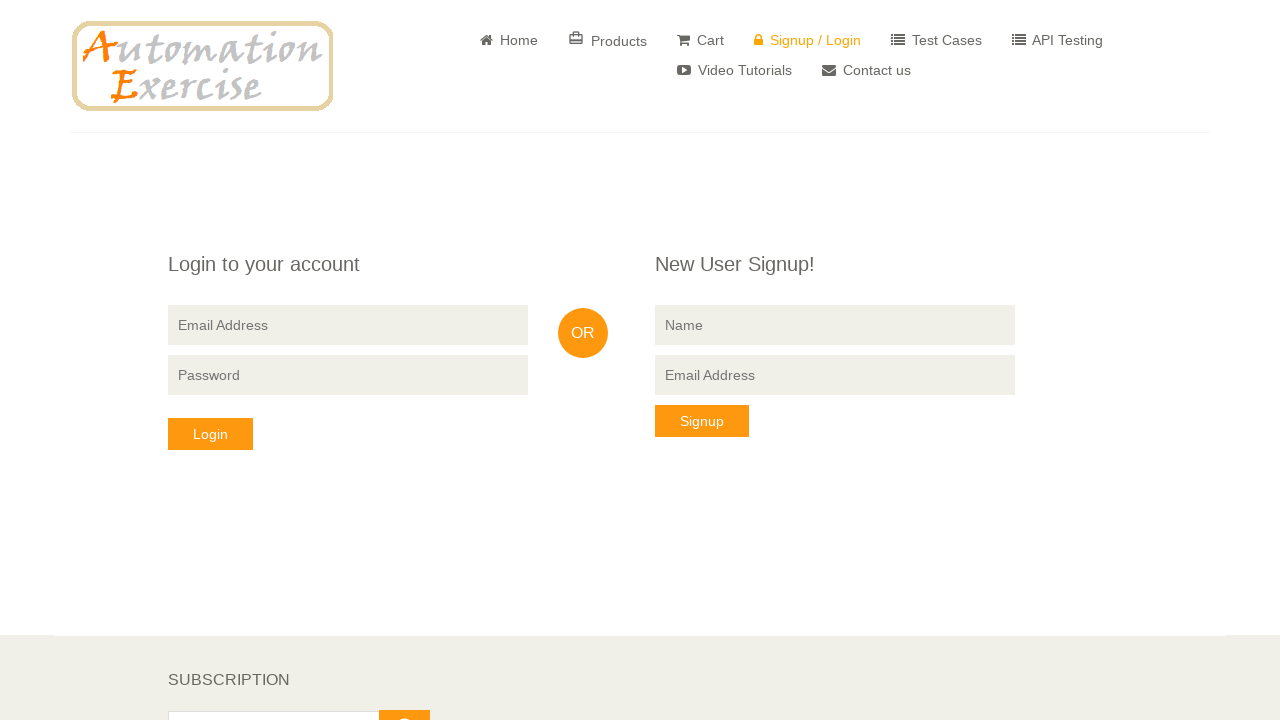

Clicked signup button with empty name and email fields to trigger form validation at (702, 421) on button[data-qa='signup-button']
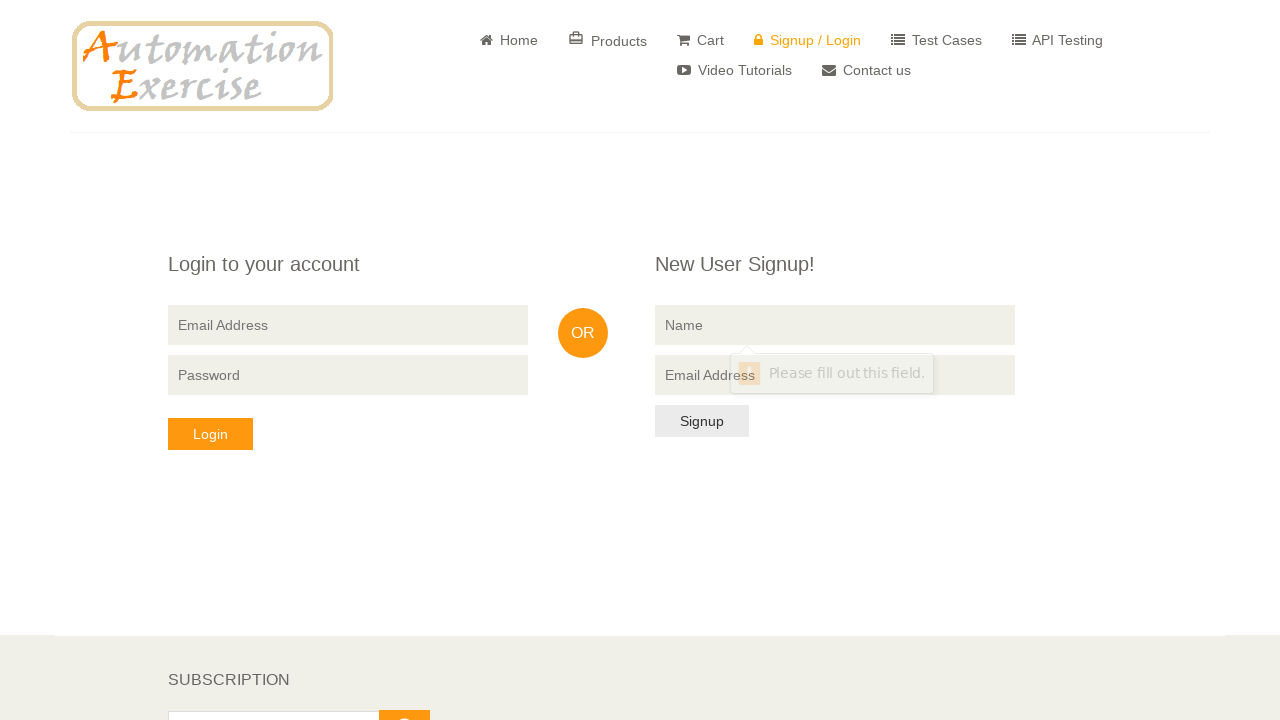

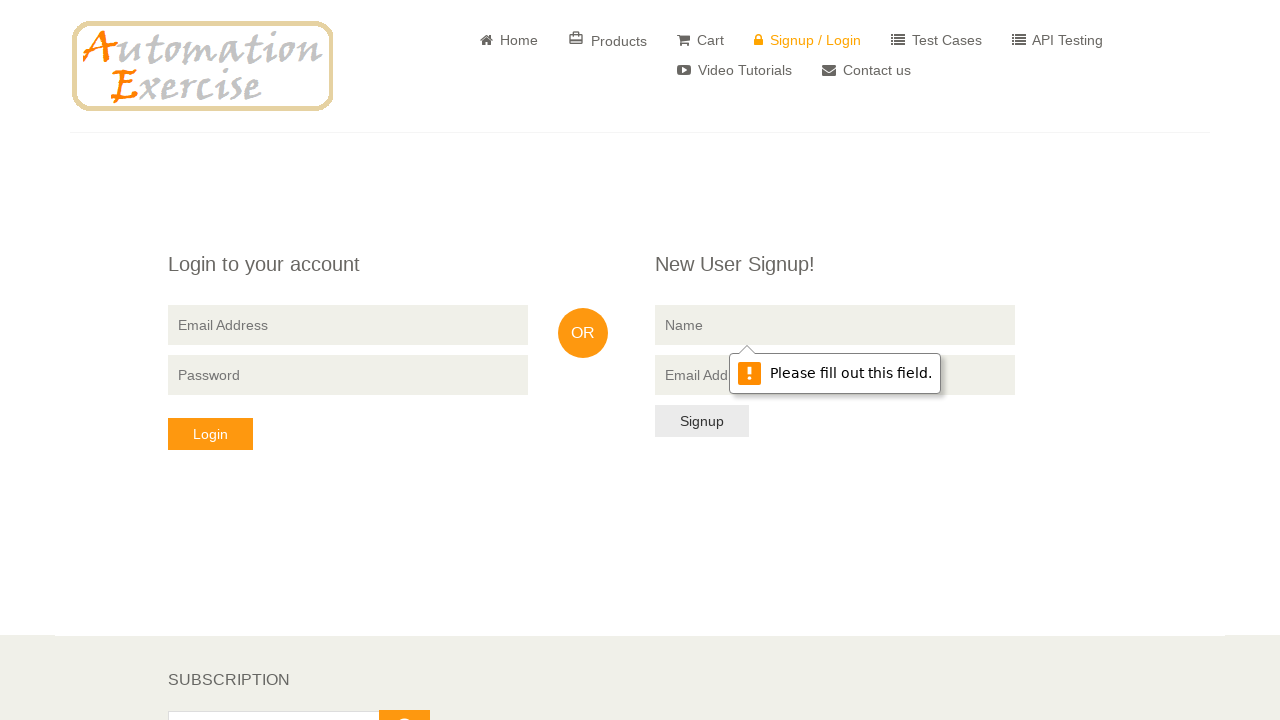